Navigates to the infinite scroll demo page and verifies the page loaded correctly by checking the URL contains "infinite_scroll"

Starting URL: https://the-internet.herokuapp.com/infinite_scroll

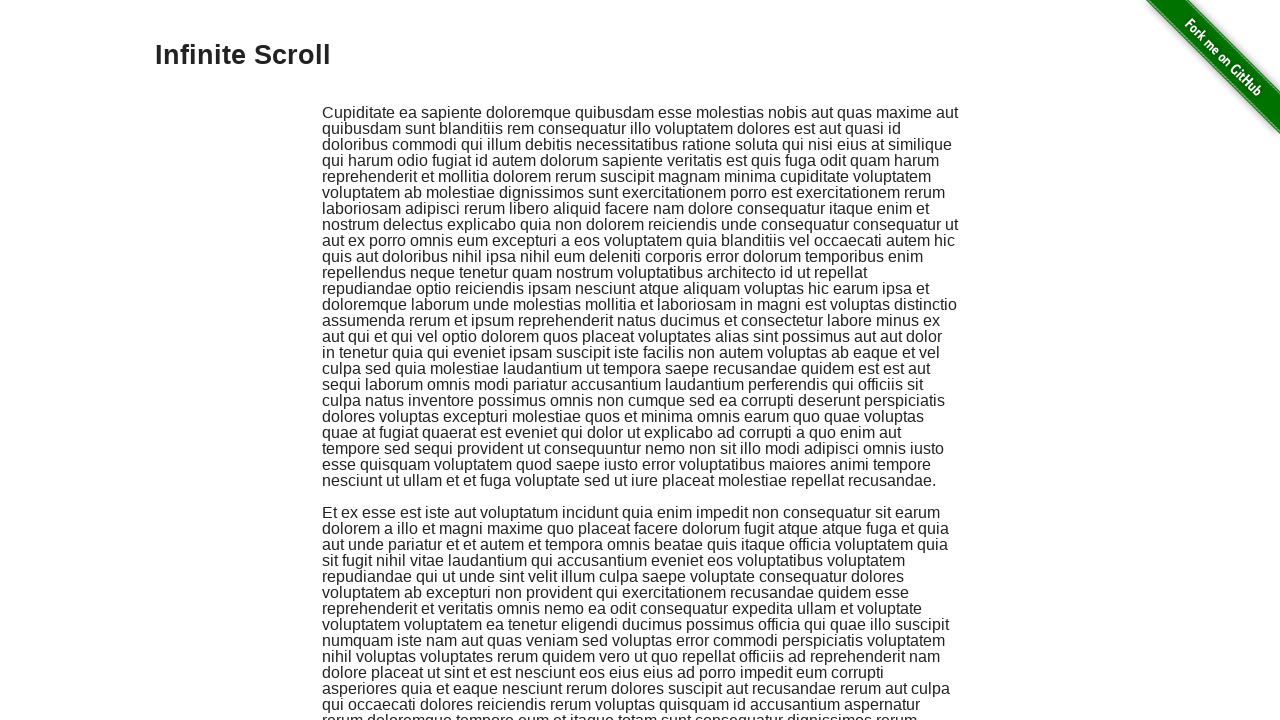

Navigated to infinite scroll demo page
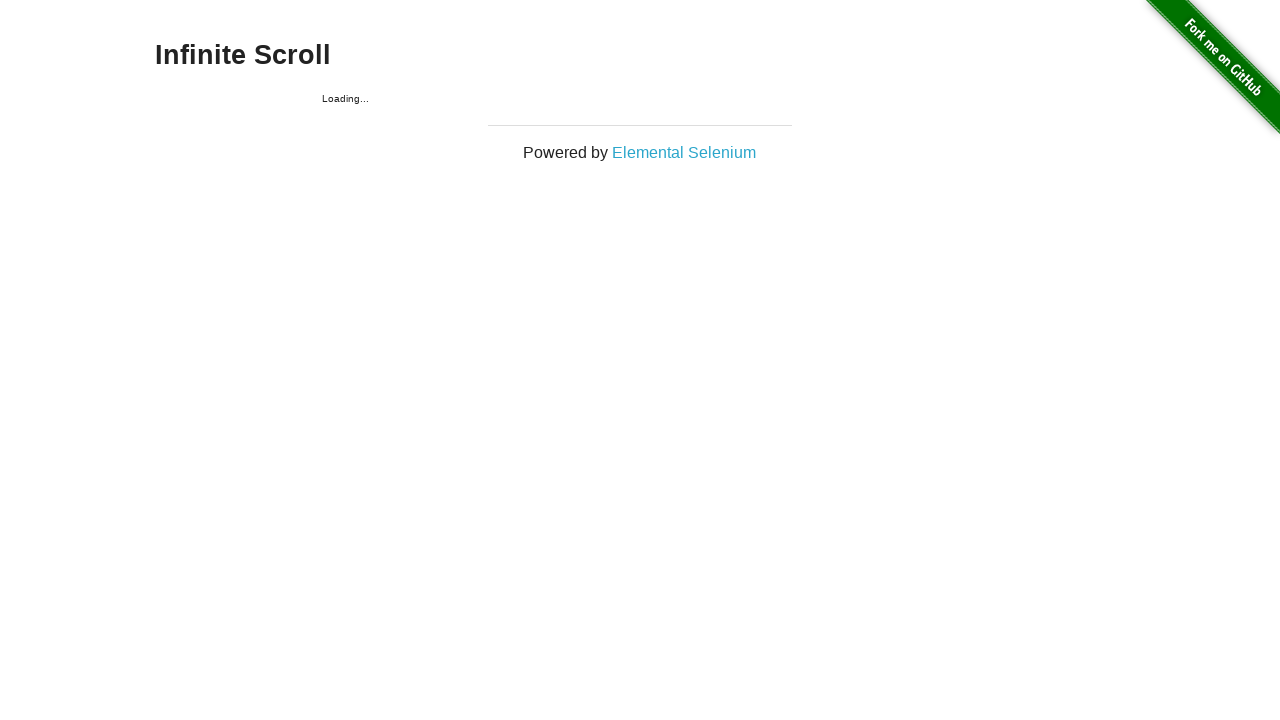

Verified page URL contains 'infinite_scroll'
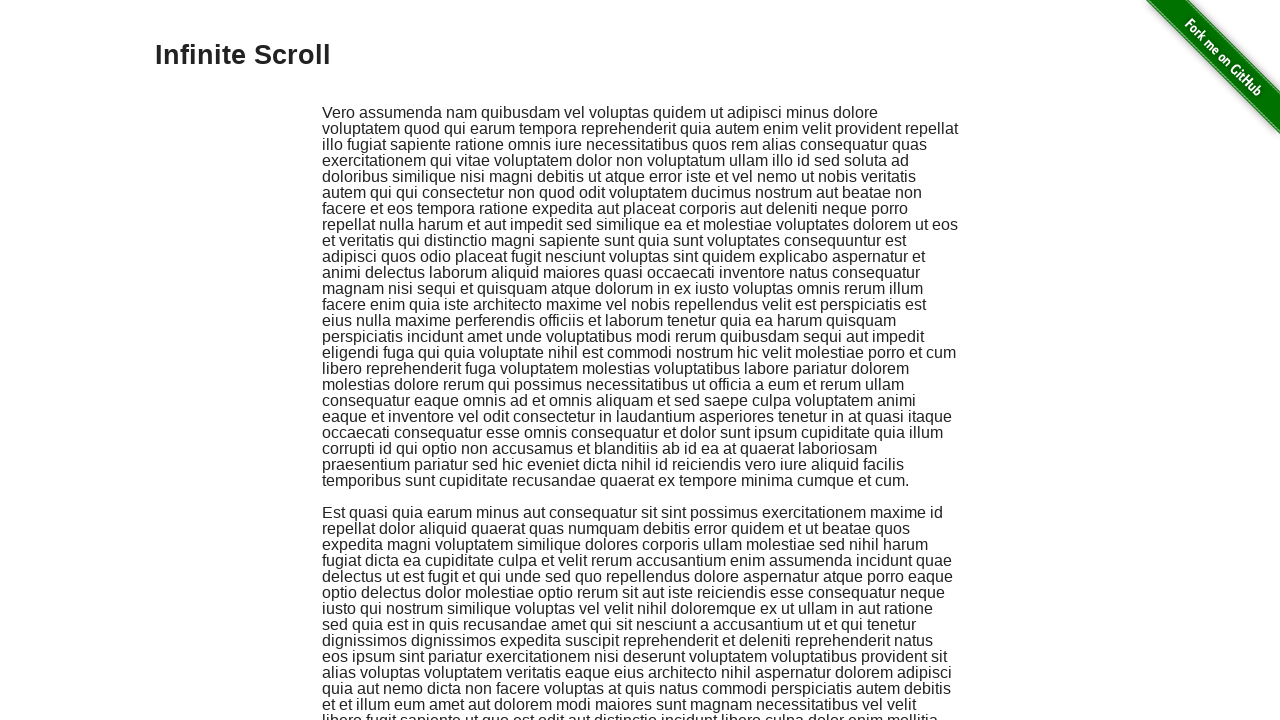

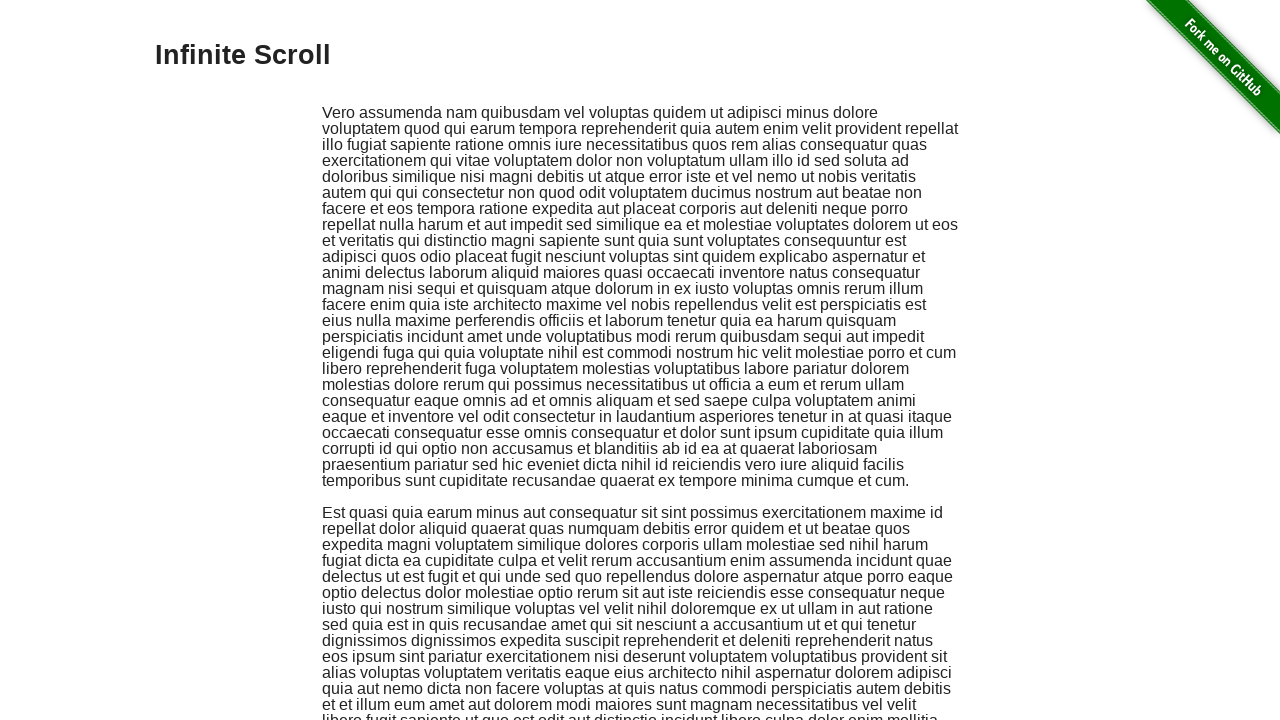